Tests radio button functionality by checking the Yes radio button and verifying the No button is disabled

Starting URL: https://demoqa.com/radio-button

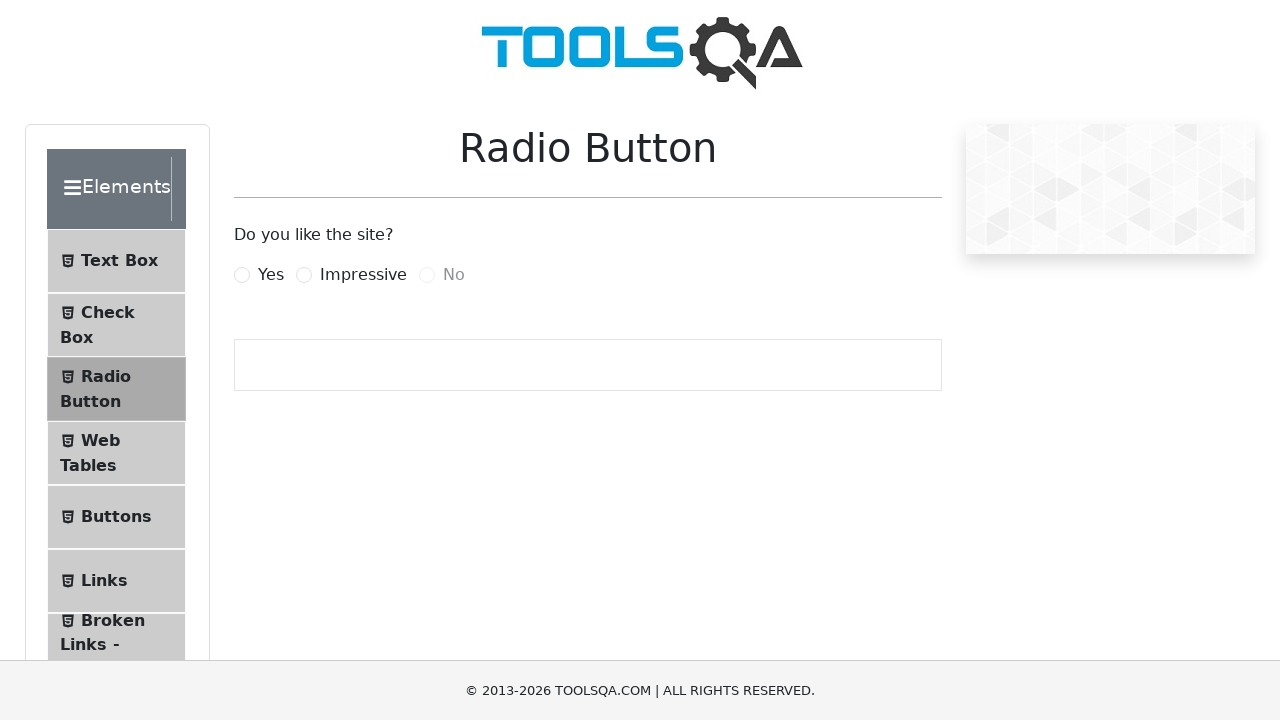

Clicked the Yes radio button at (271, 275) on label >> internal:has-text="Yes"i
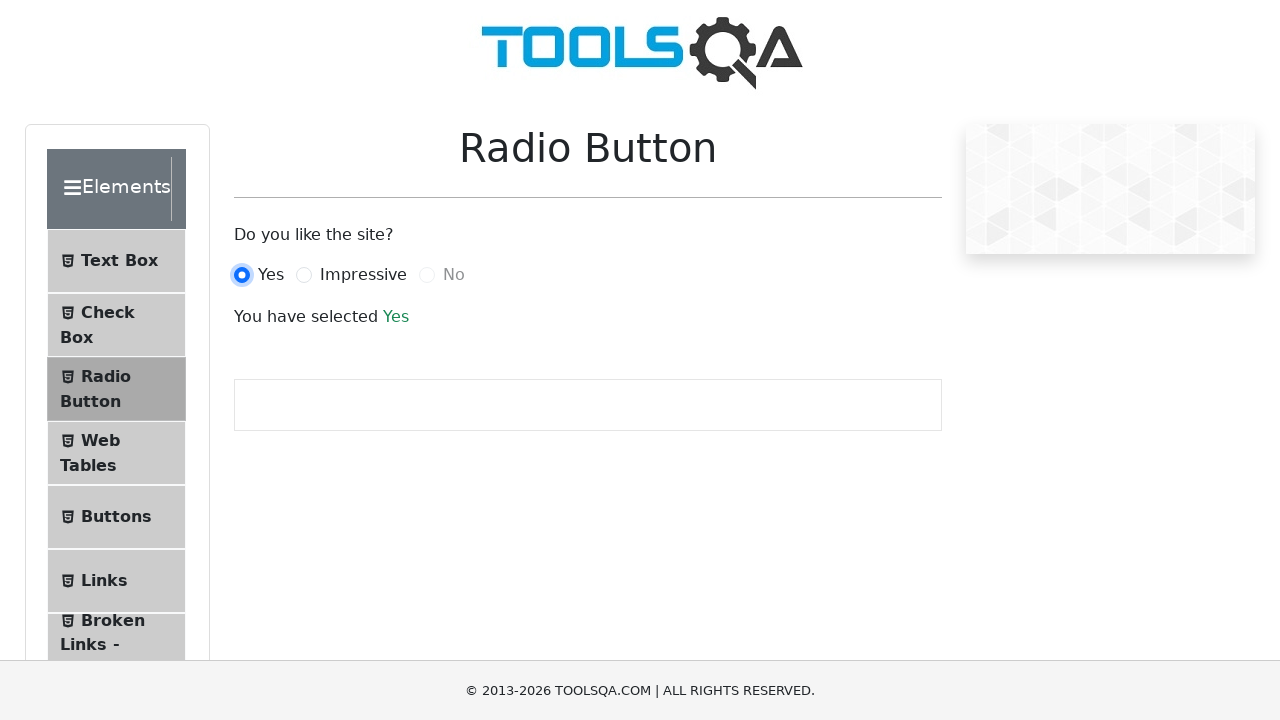

Verified success message appeared confirming Yes was selected
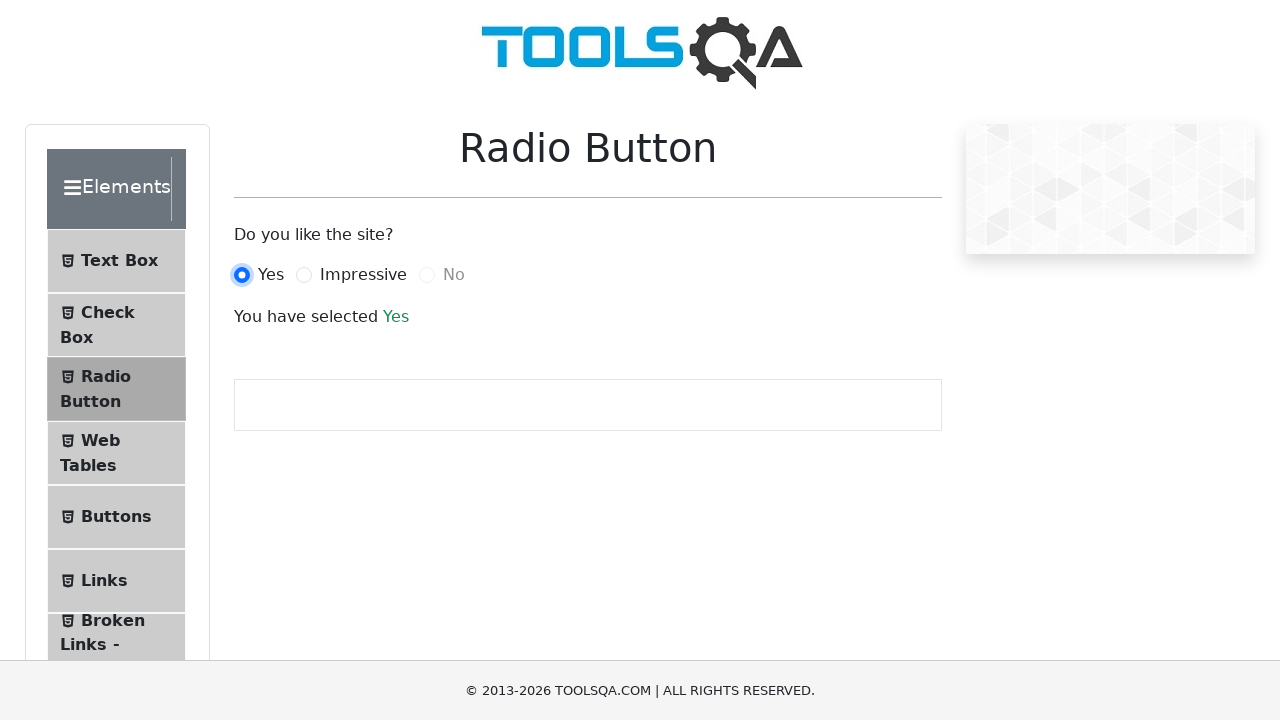

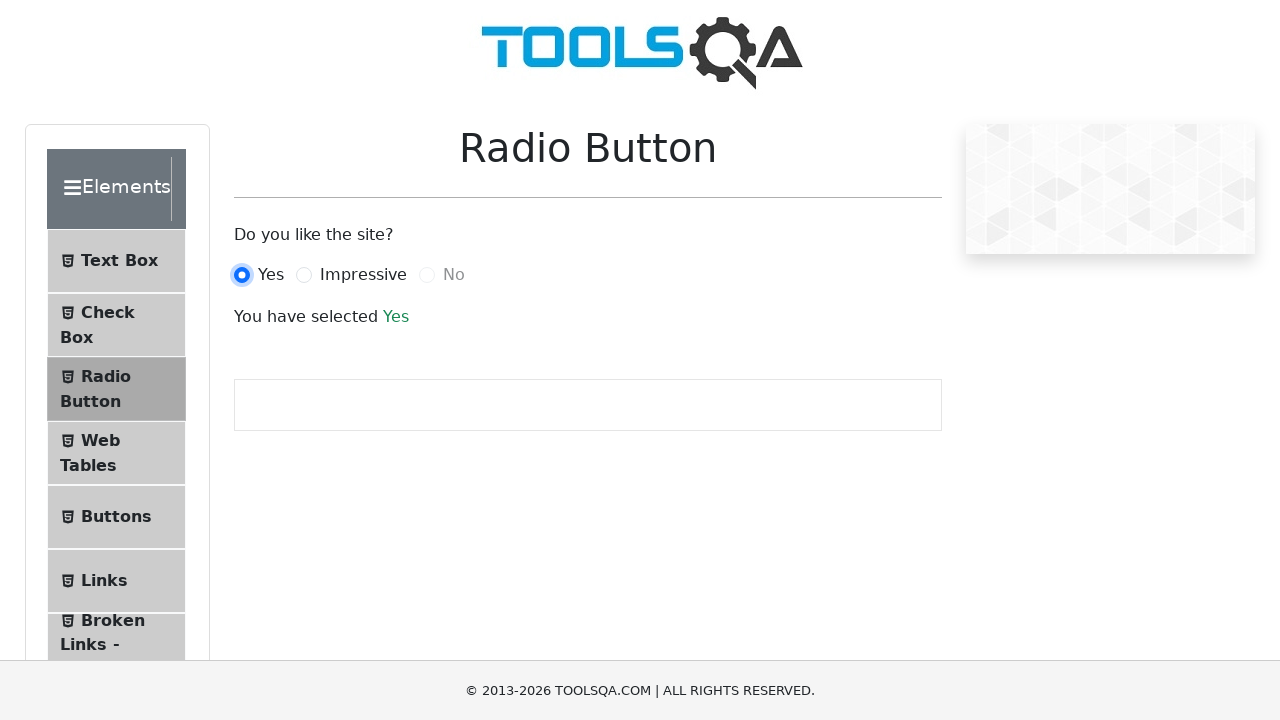